Navigates to the OrangeHRM demo application homepage

Starting URL: https://opensource-demo.orangehrmlive.com/

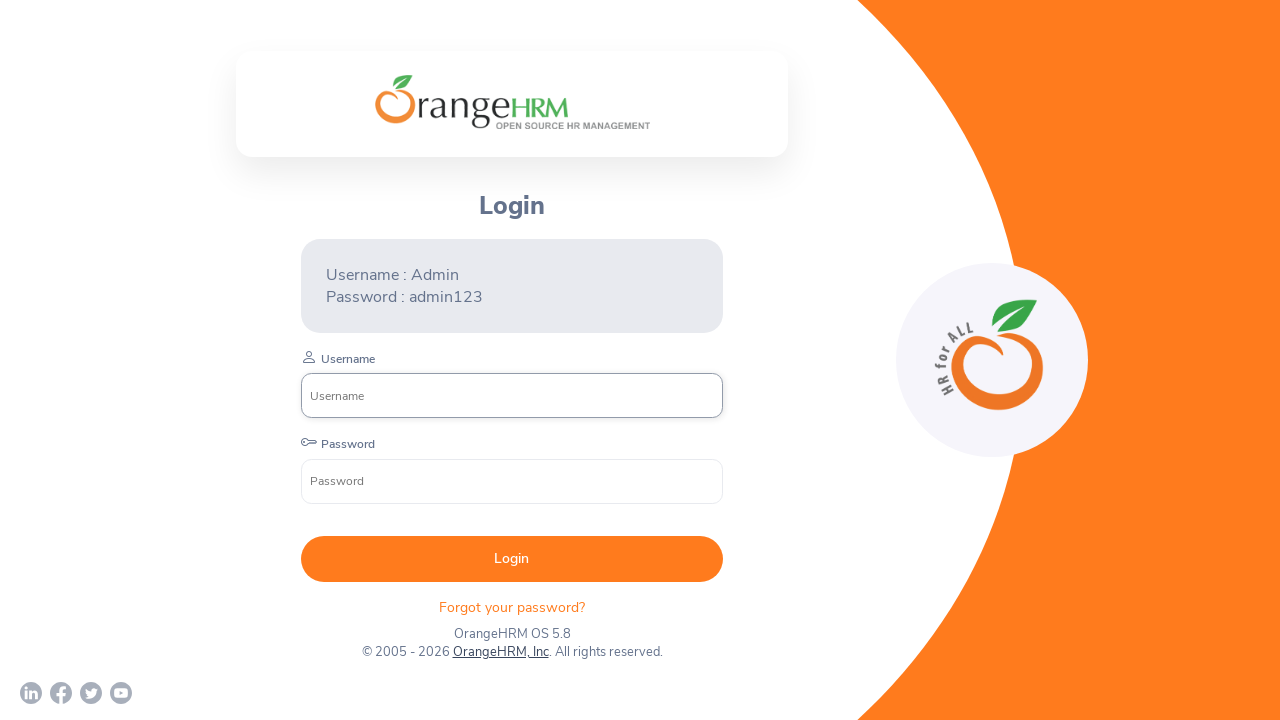

OrangeHRM homepage loaded and network idle
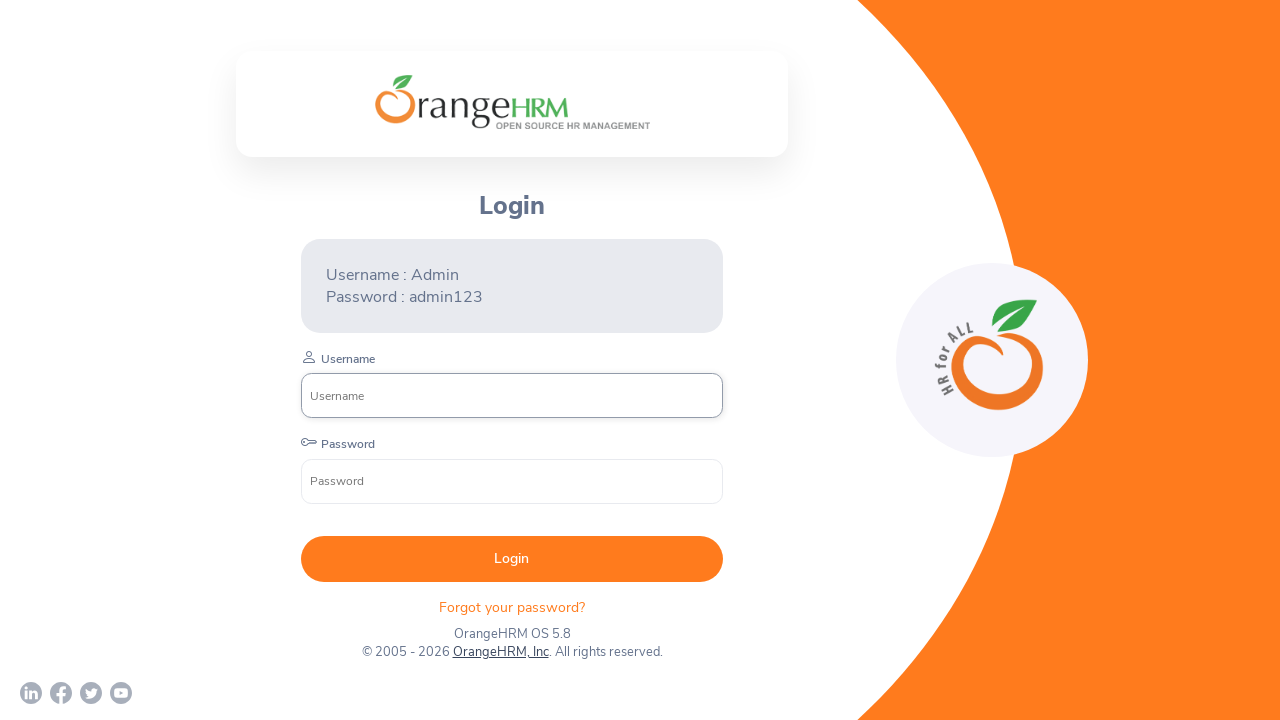

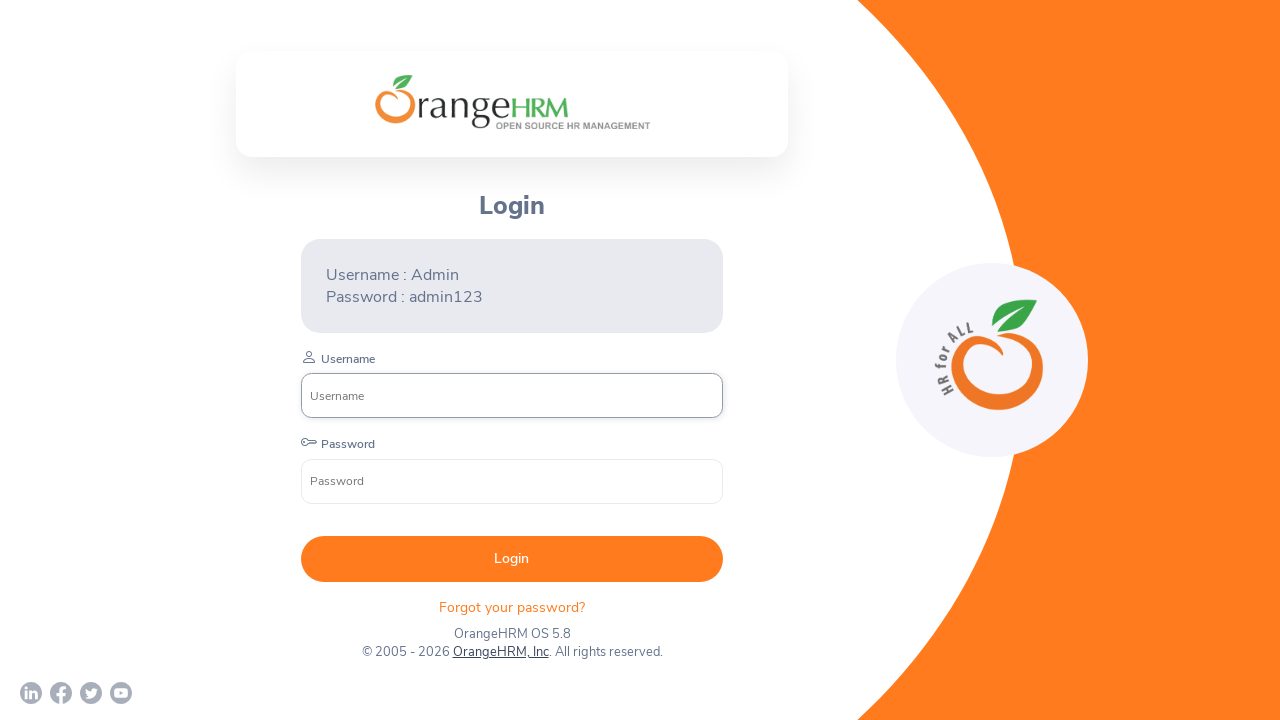